Fills out a practice registration form with personal details including name, email, gender, phone number, date of birth, subjects, hobbies, address, and state/city selection, then verifies the submitted data appears in the results table.

Starting URL: https://demoqa.com/automation-practice-form

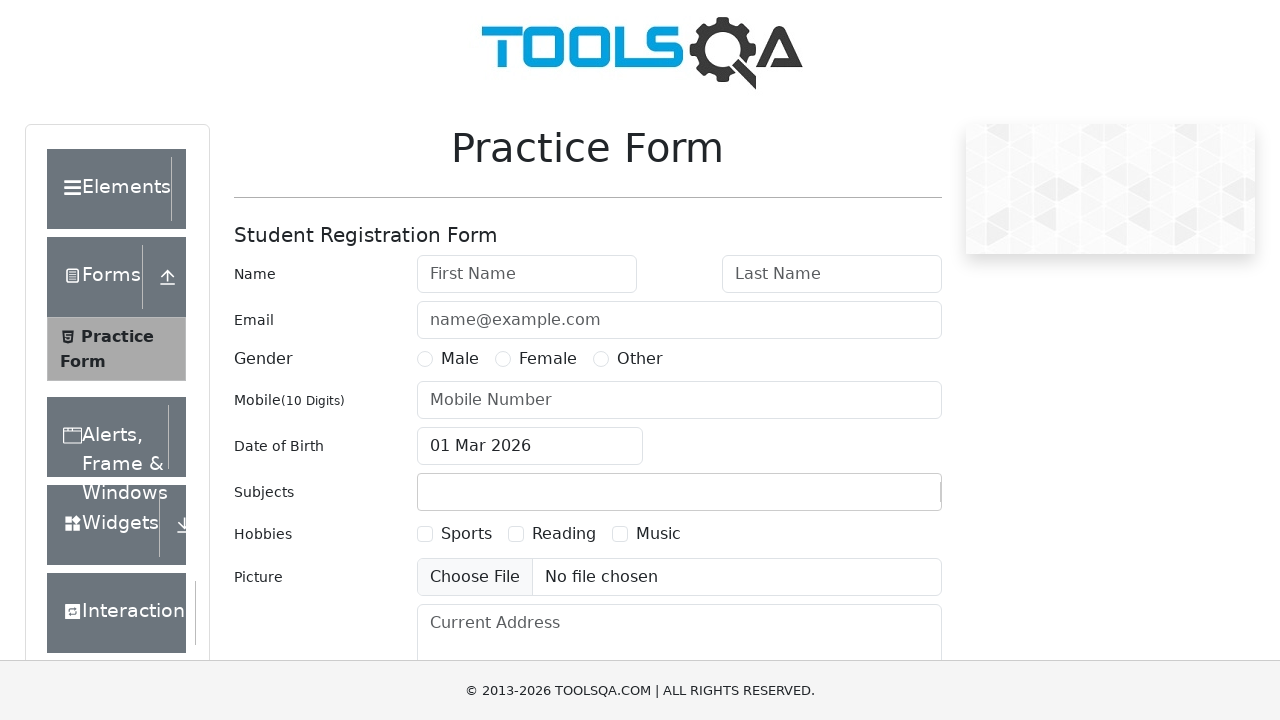

Removed fixed banner element
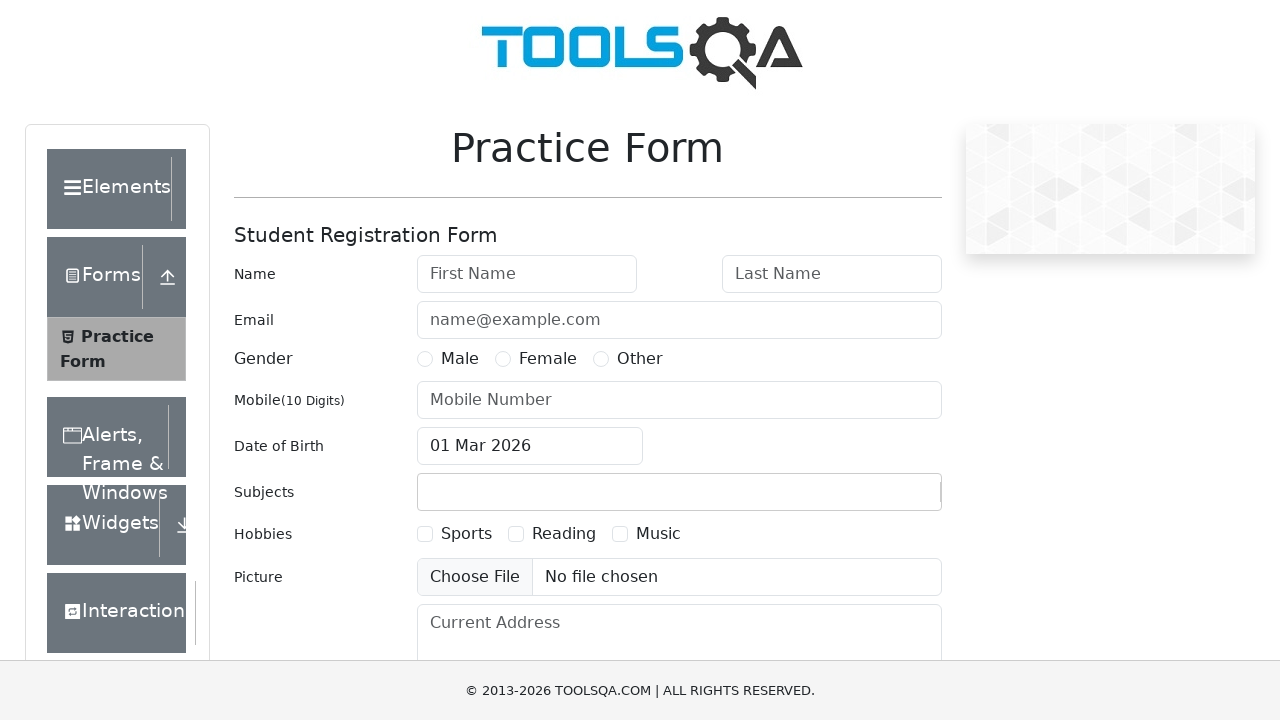

Removed footer element
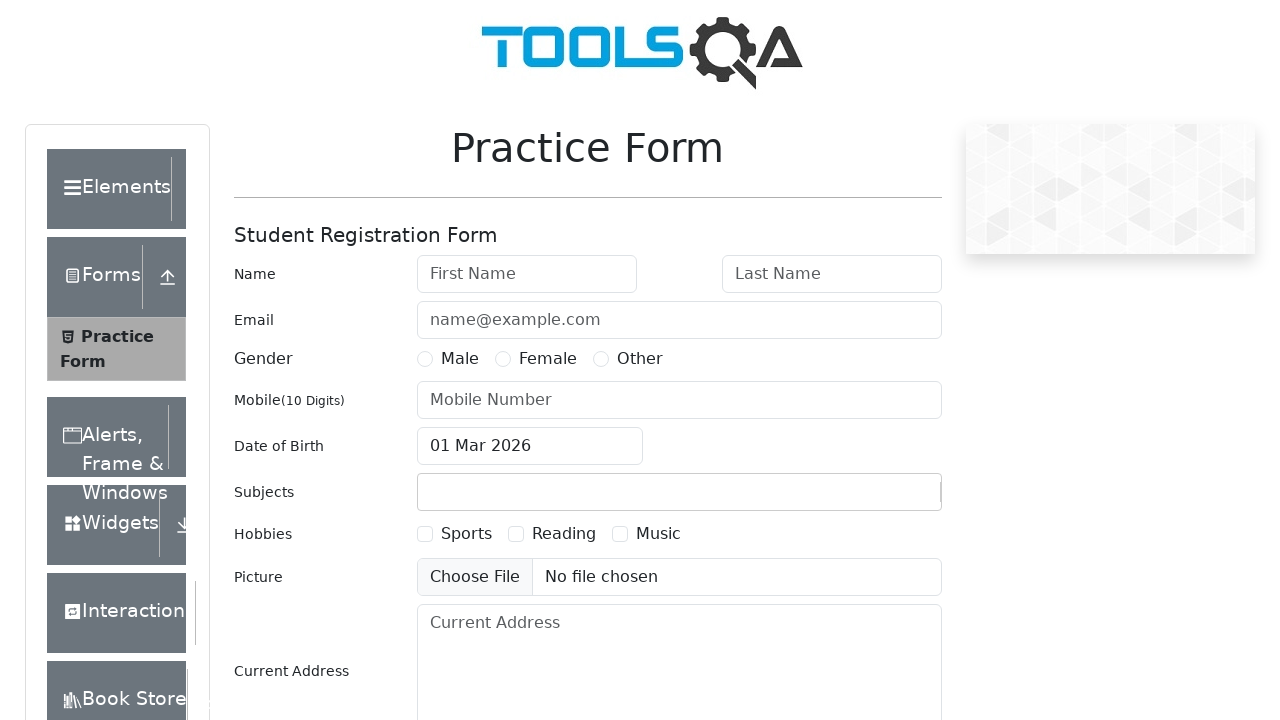

Filled first name with 'Roman' on #firstName
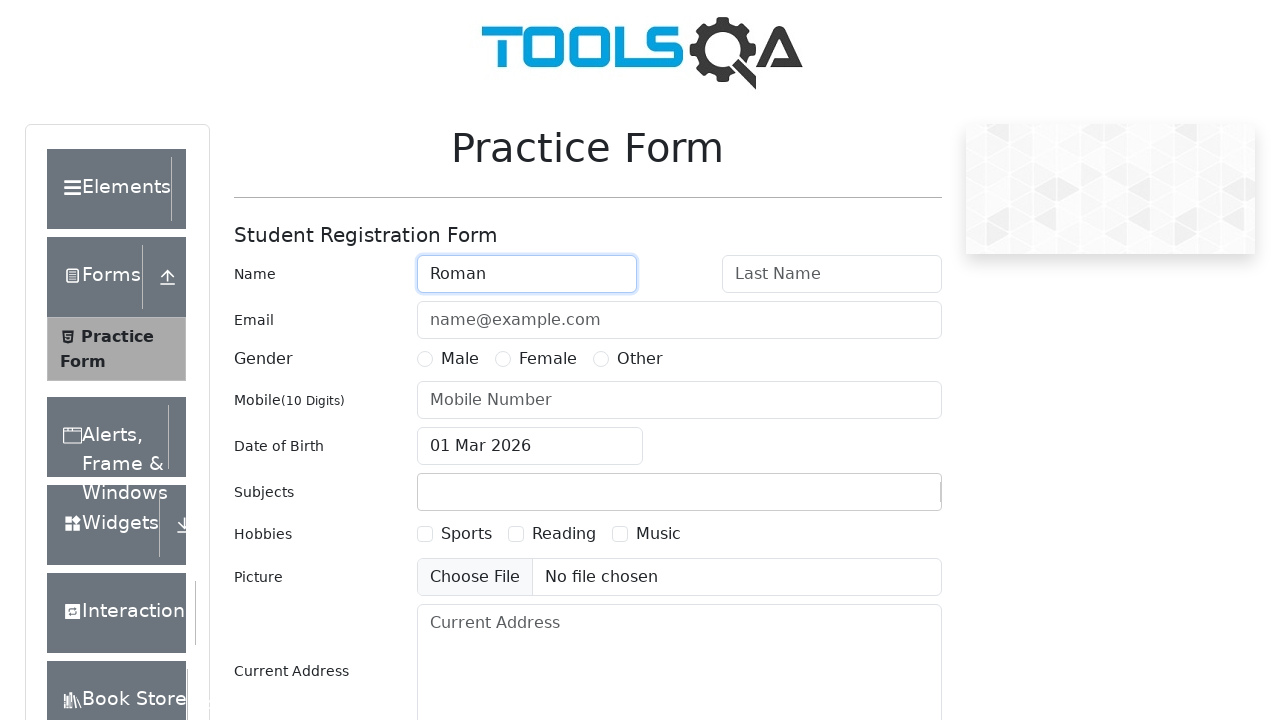

Filled last name with 'Timofeev' on #lastName
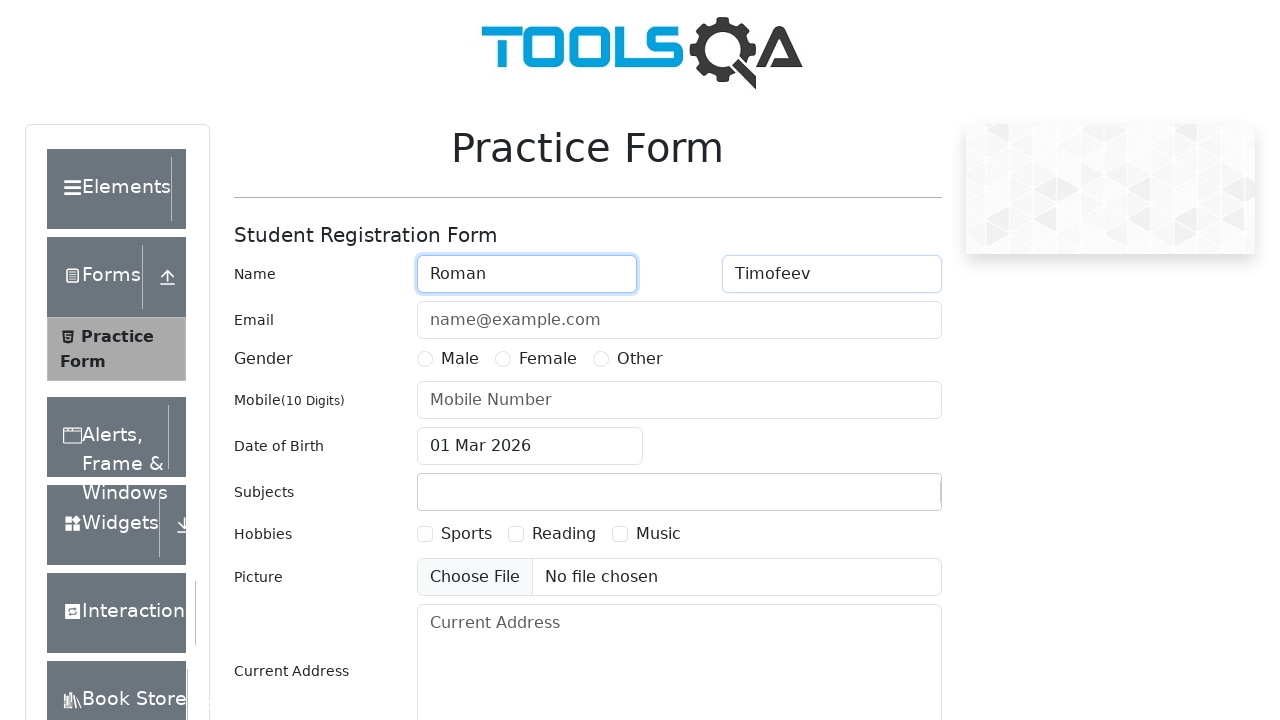

Filled email with 'test@gmail.com' on #userEmail
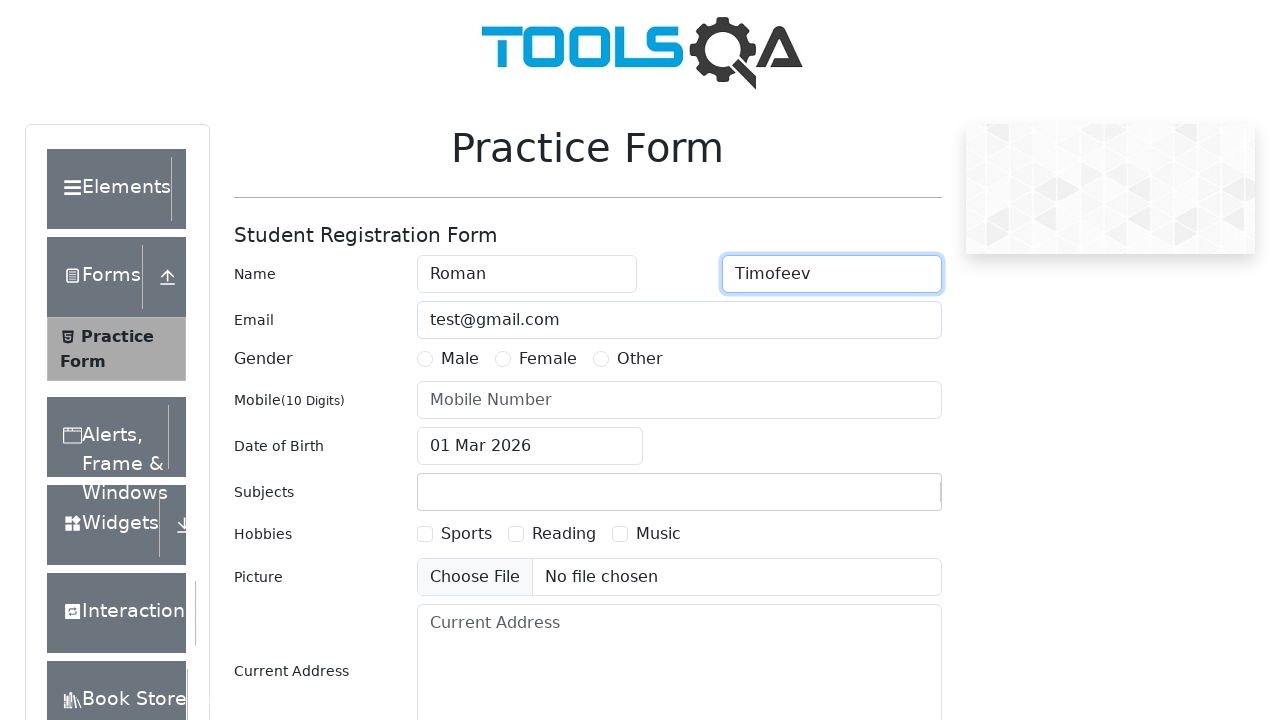

Selected gender option at (460, 359) on label[for='gender-radio-1']
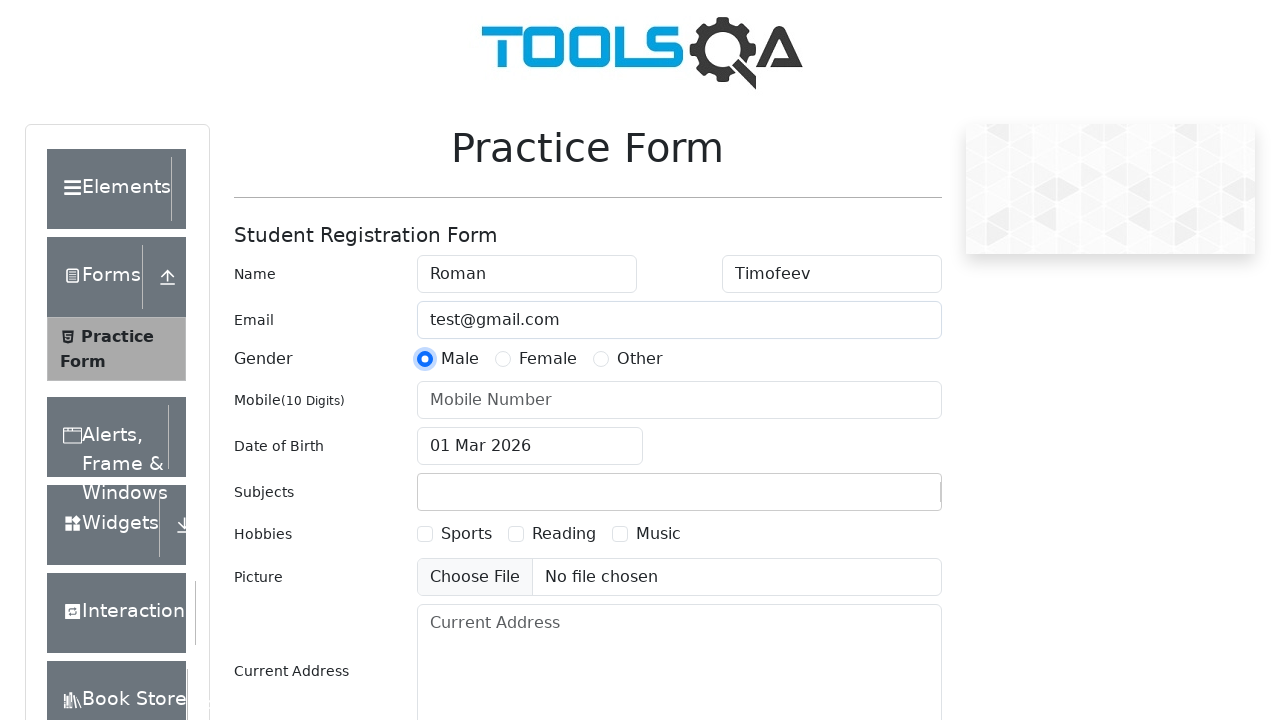

Filled phone number with '0123456789' on #userNumber
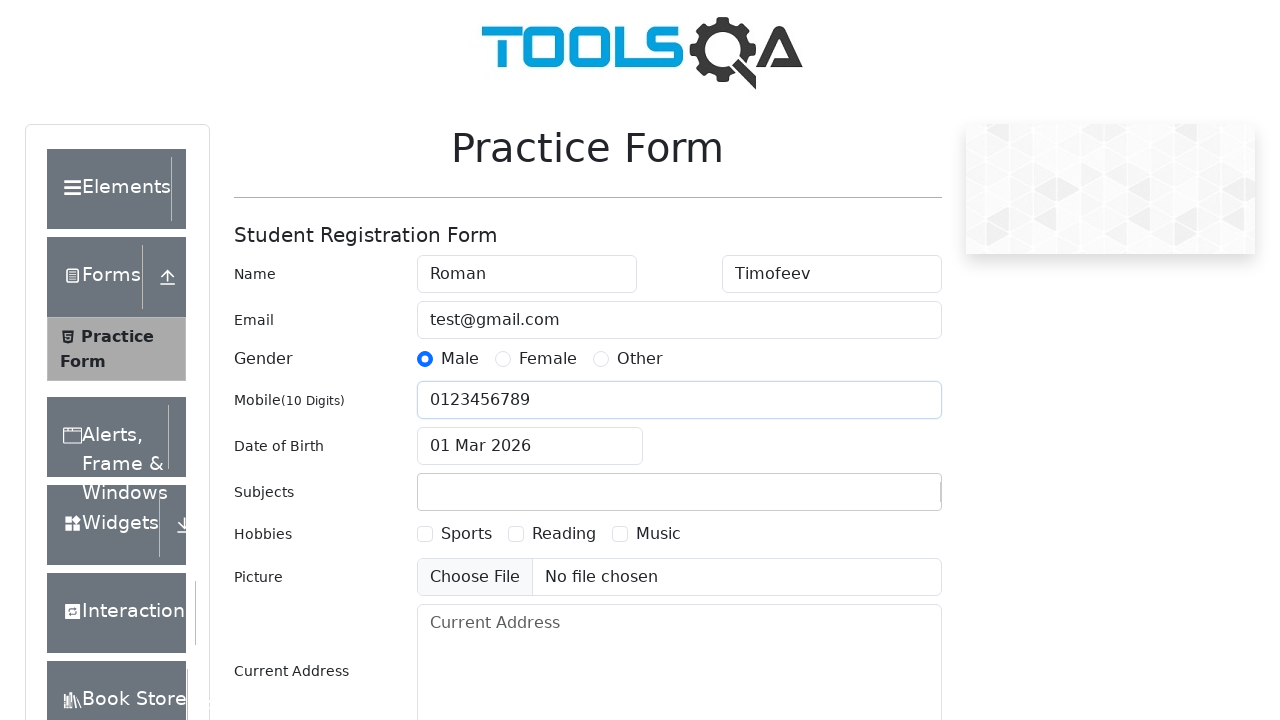

Clicked date of birth input field at (530, 446) on #dateOfBirthInput
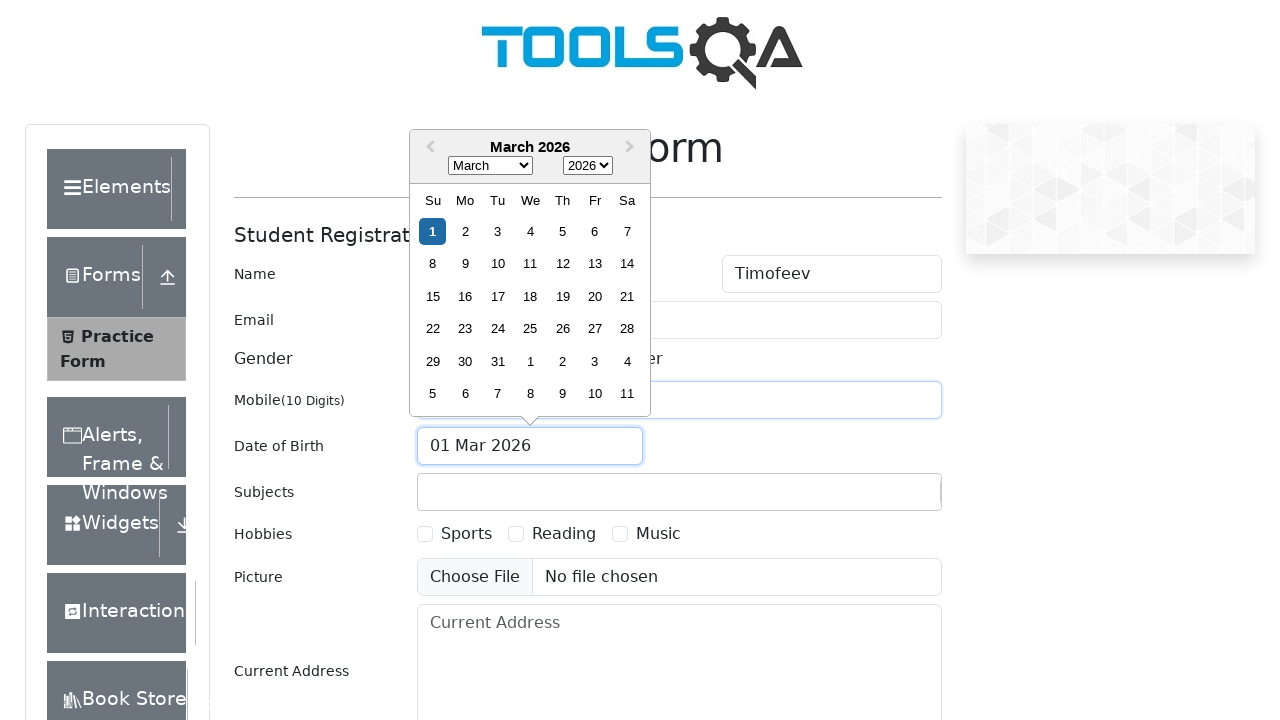

Selected month January (0) from date picker on .react-datepicker__month-select
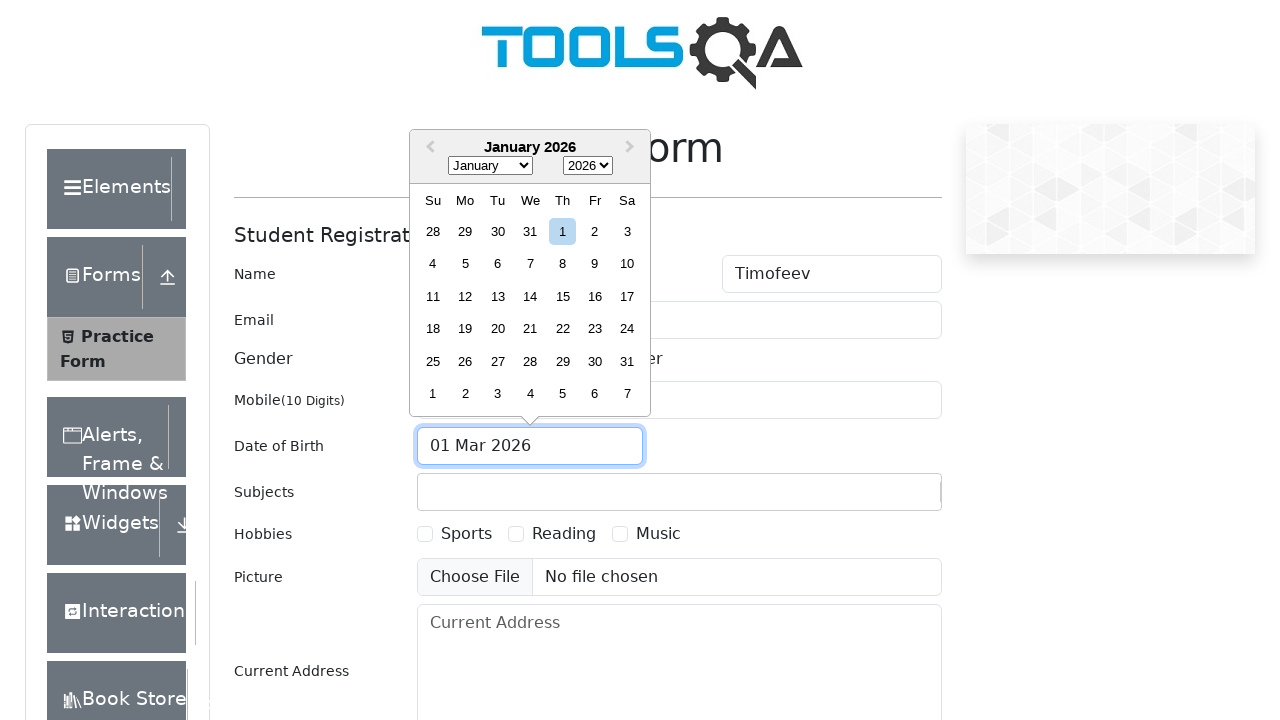

Selected year 1998 from date picker on .react-datepicker__year-select
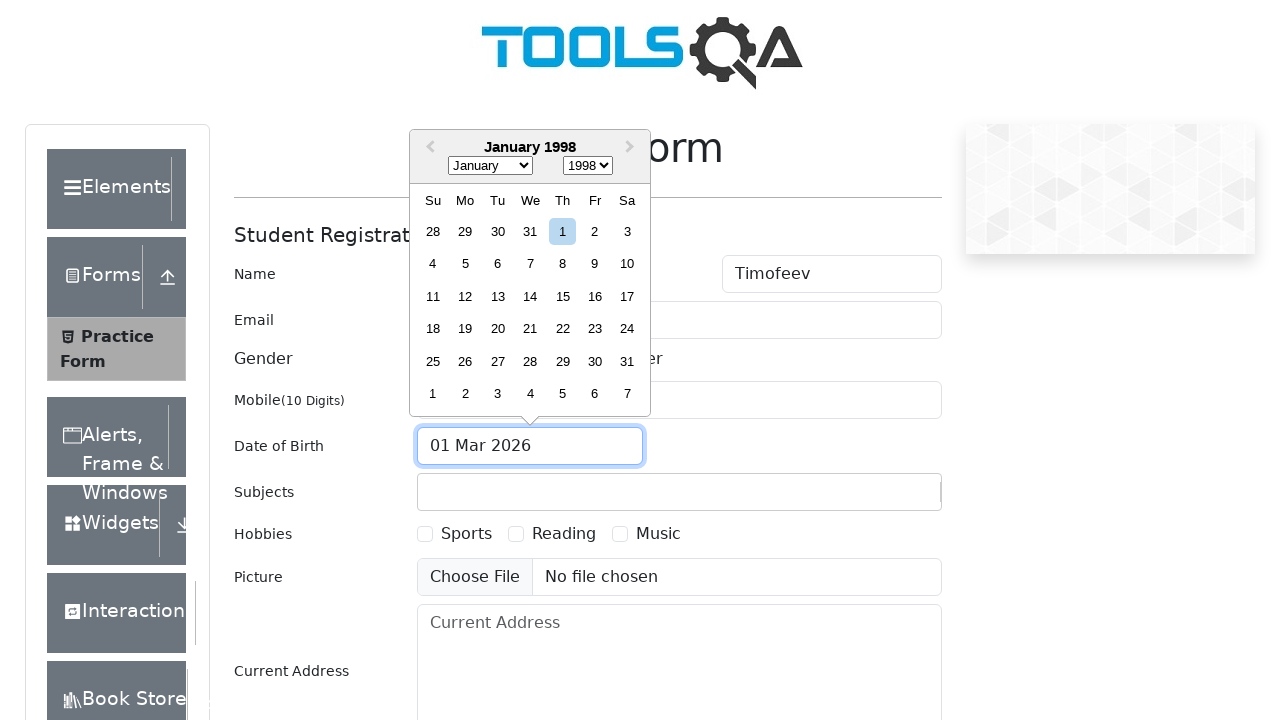

Selected day 11 from date picker at (433, 296) on .react-datepicker__day--011
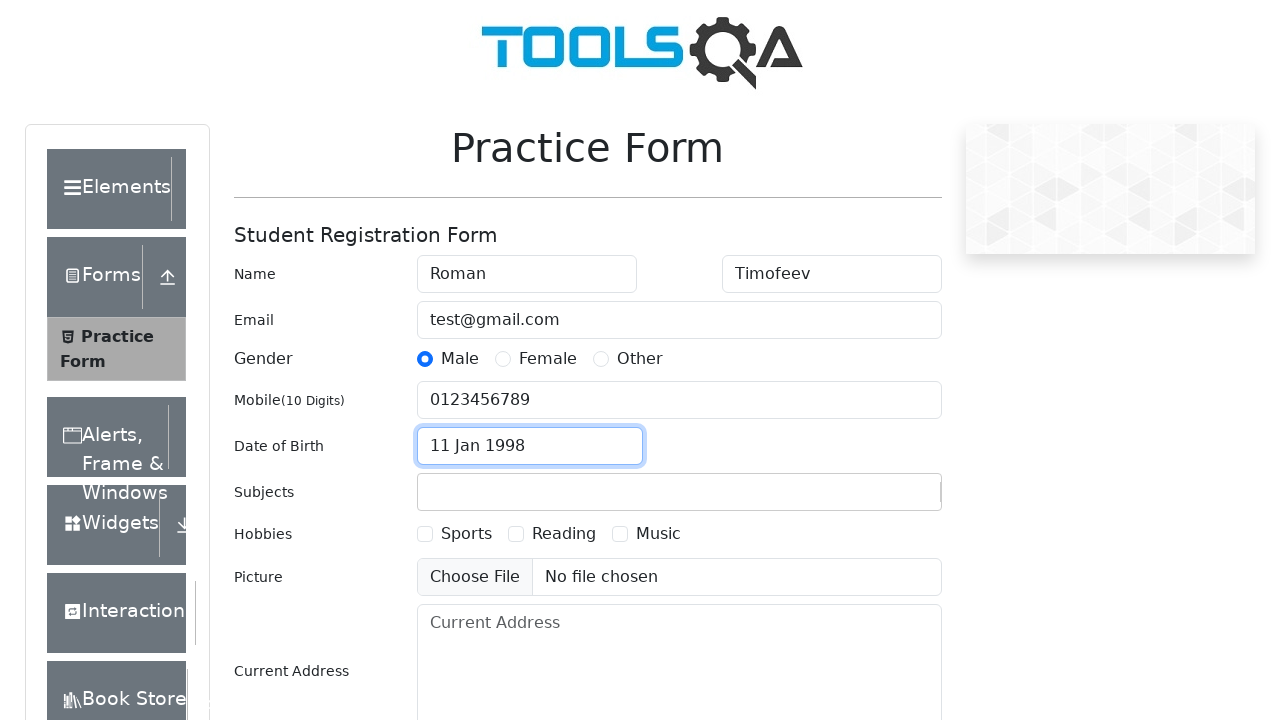

Filled subjects field with 'Anime, Gaming, Coding, Anime' on #subjectsInput
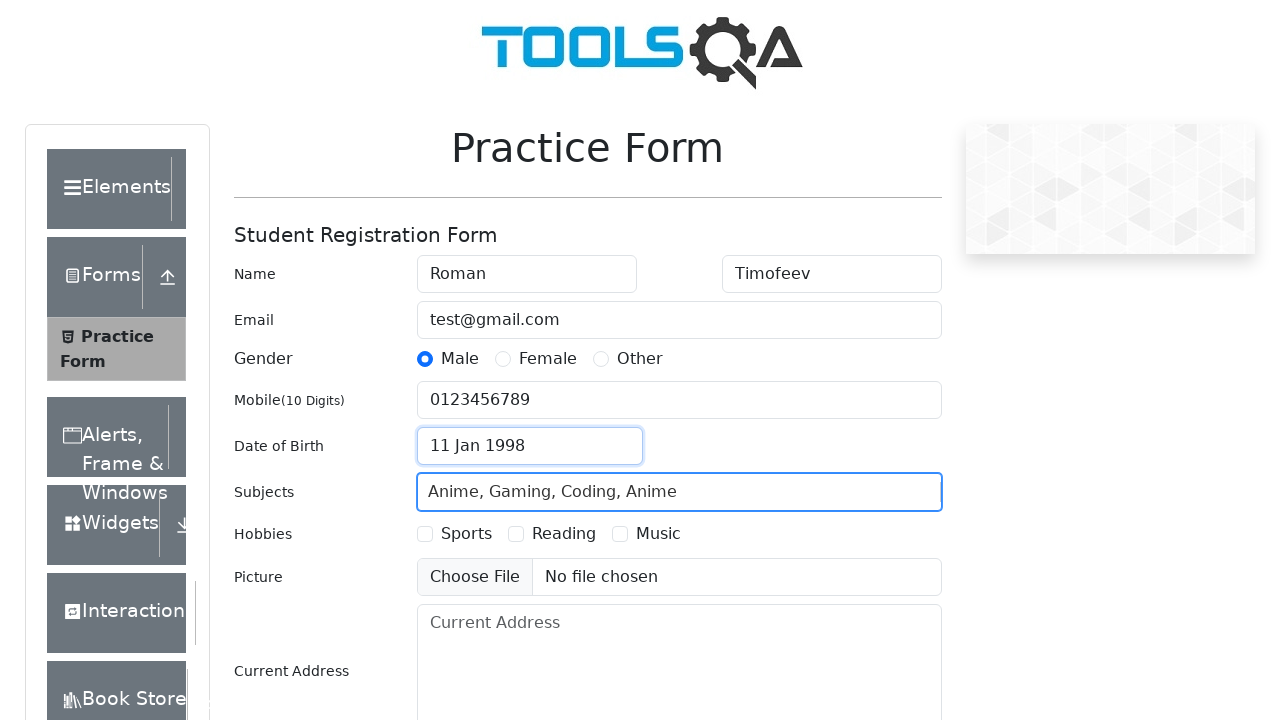

Selected first hobby checkbox at (466, 534) on label[for='hobbies-checkbox-1']
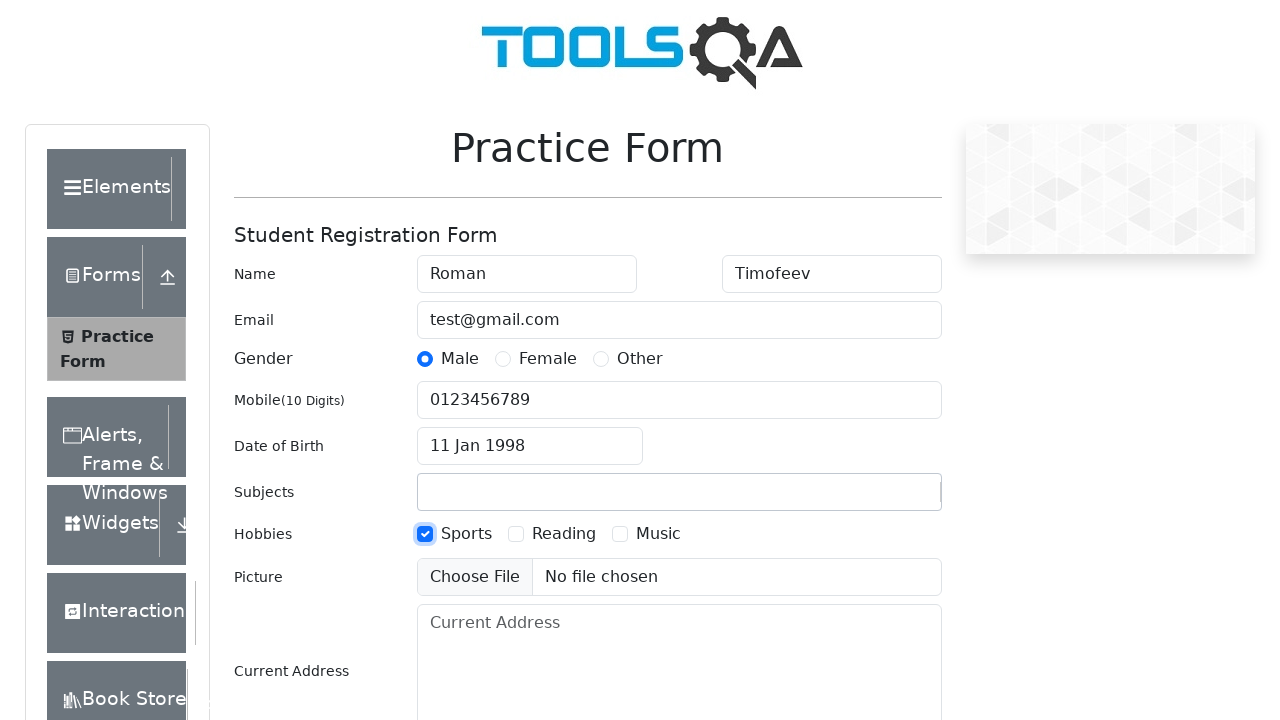

Selected second hobby checkbox at (564, 534) on label[for='hobbies-checkbox-2']
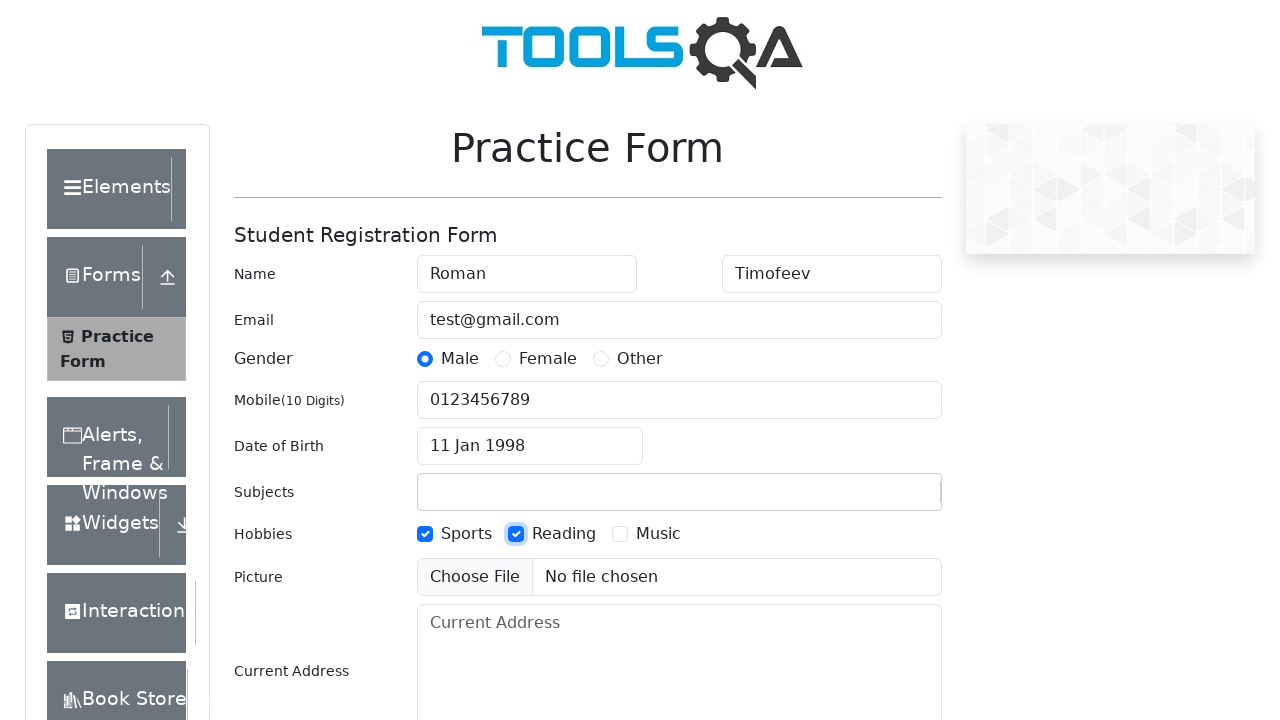

Selected third hobby checkbox at (658, 534) on label[for='hobbies-checkbox-3']
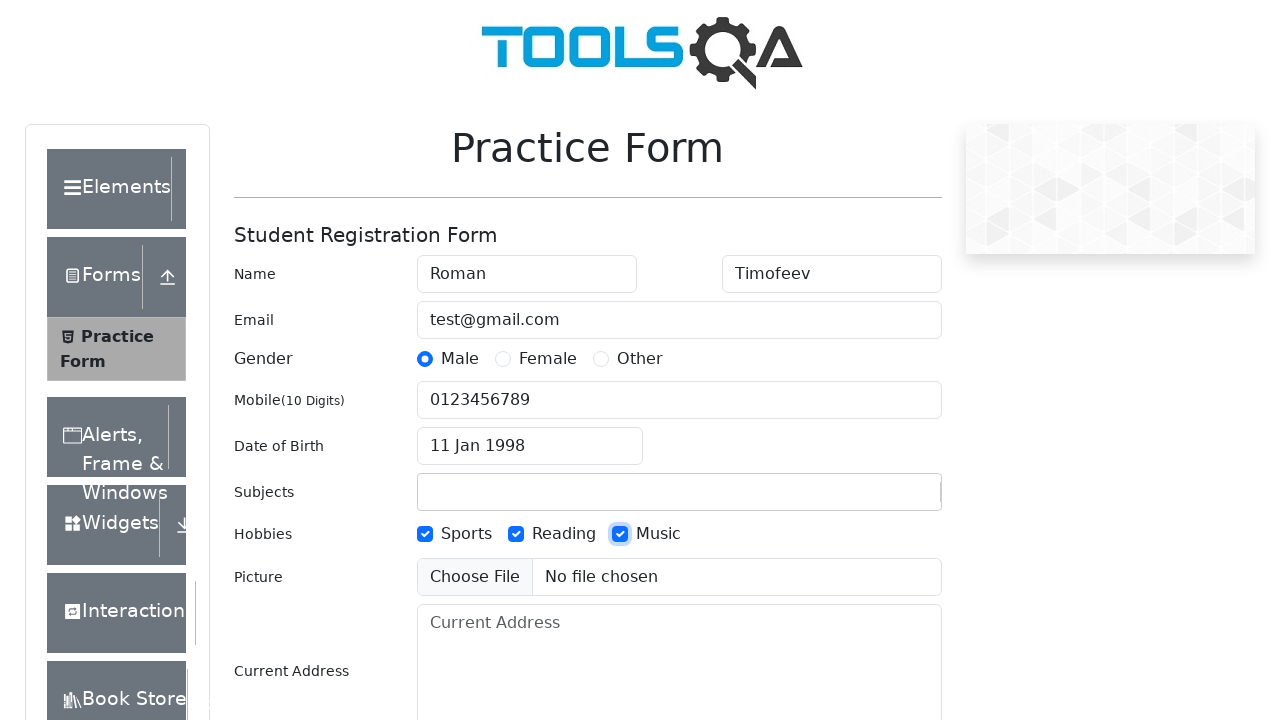

Filled current address with 'Current Address' on #currentAddress
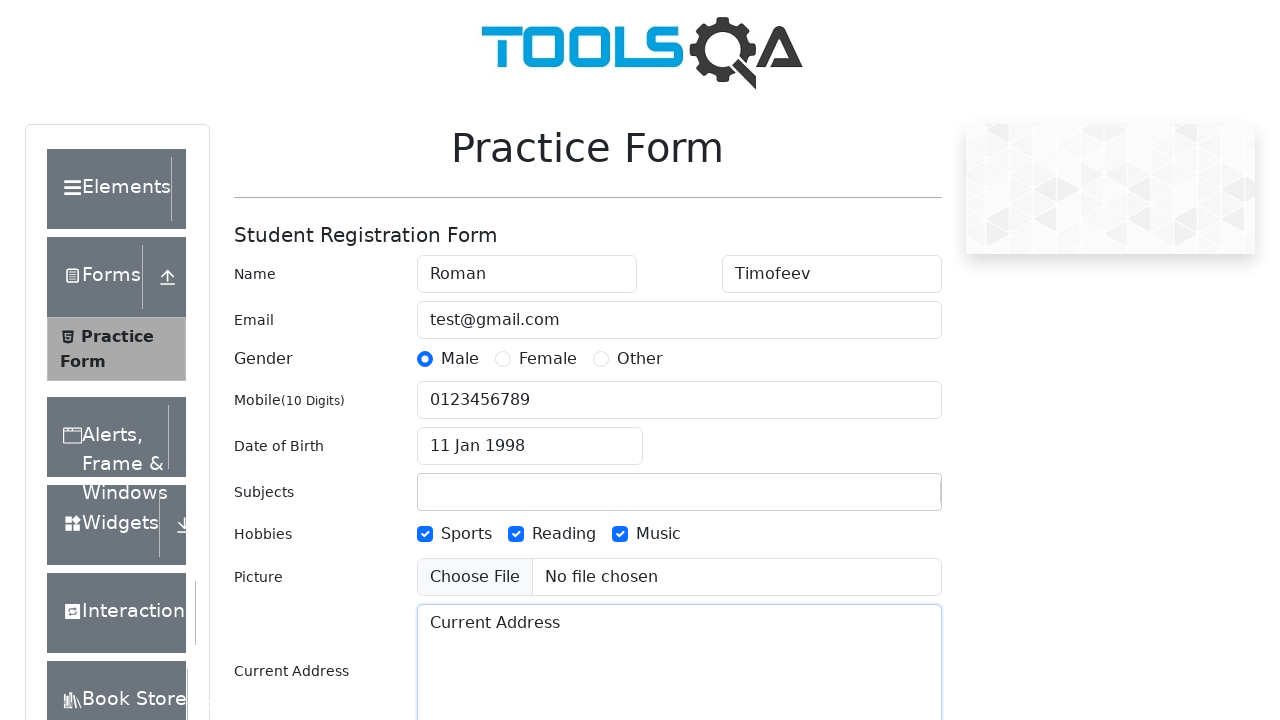

Clicked state dropdown at (527, 437) on #state
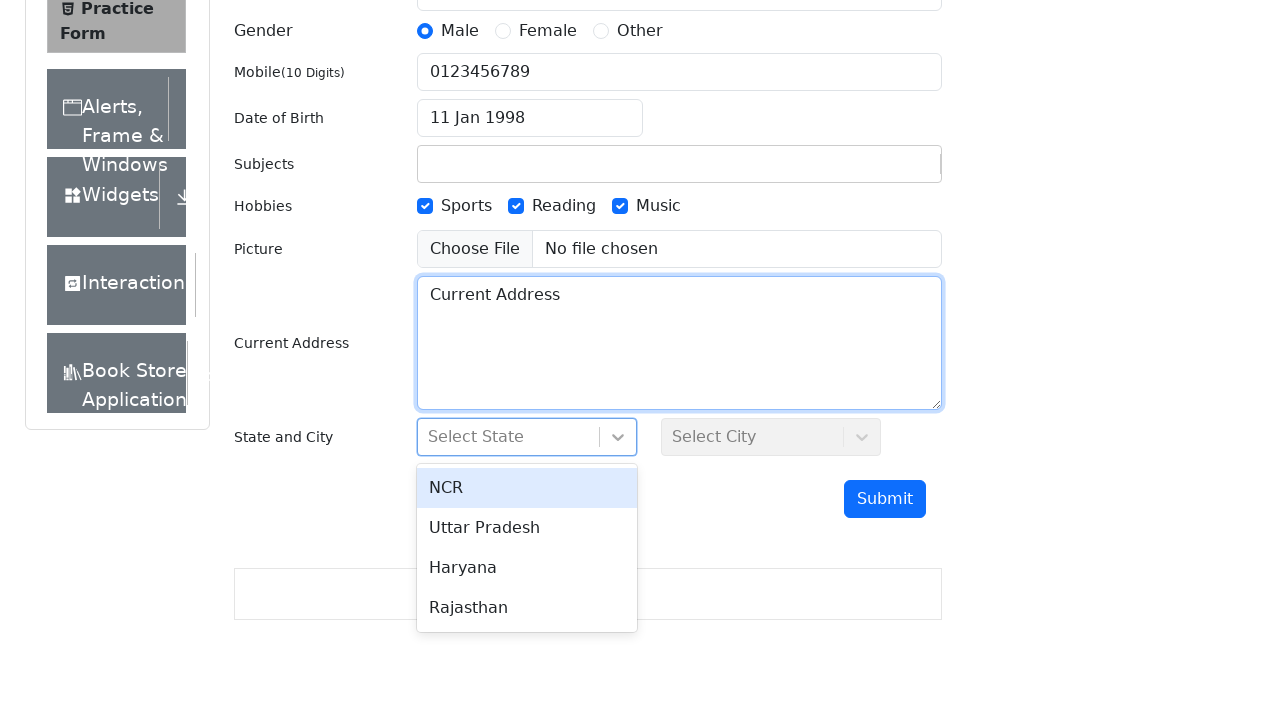

Selected first state option at (527, 488) on #react-select-3-option-0
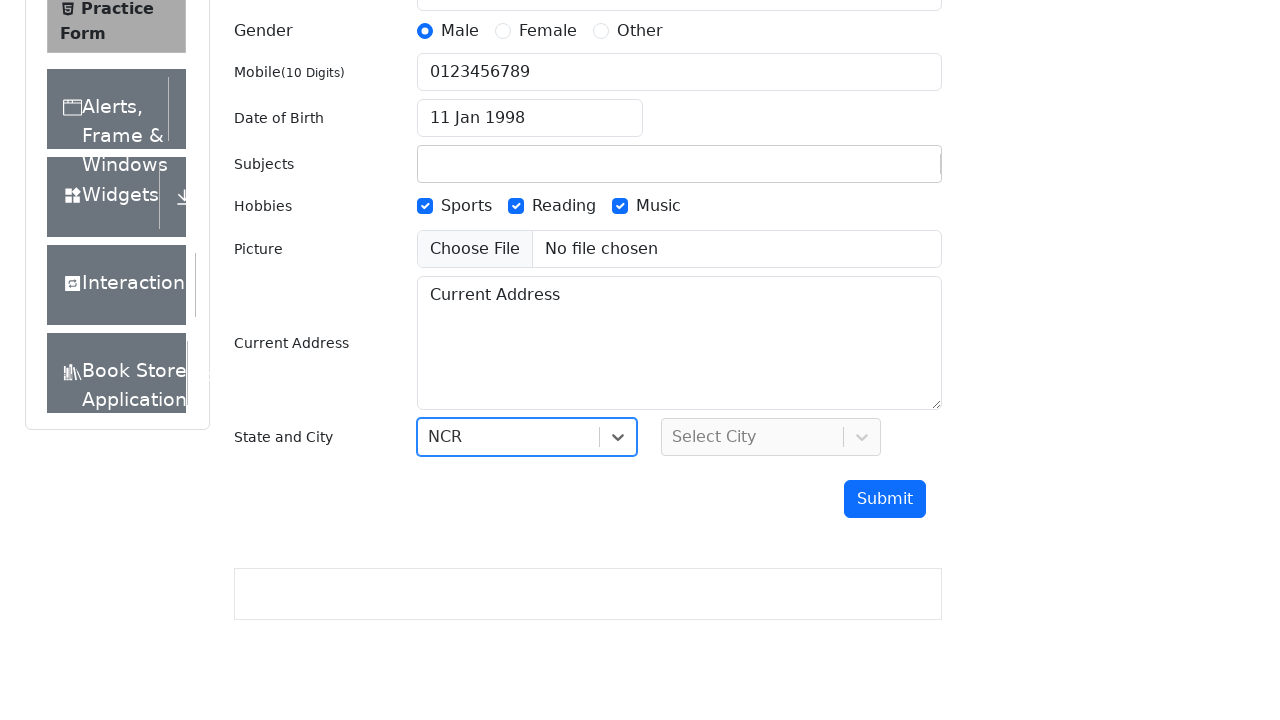

Clicked city dropdown at (771, 437) on #city
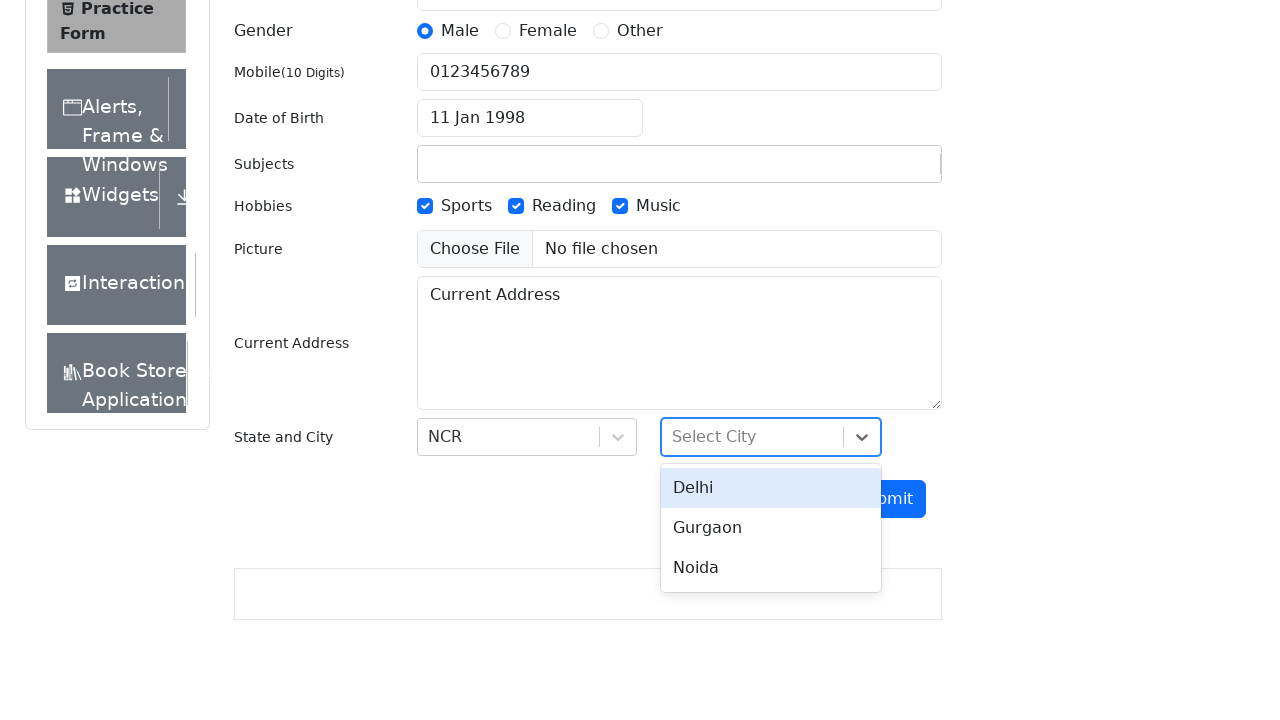

Selected first city option at (771, 488) on #react-select-4-option-0
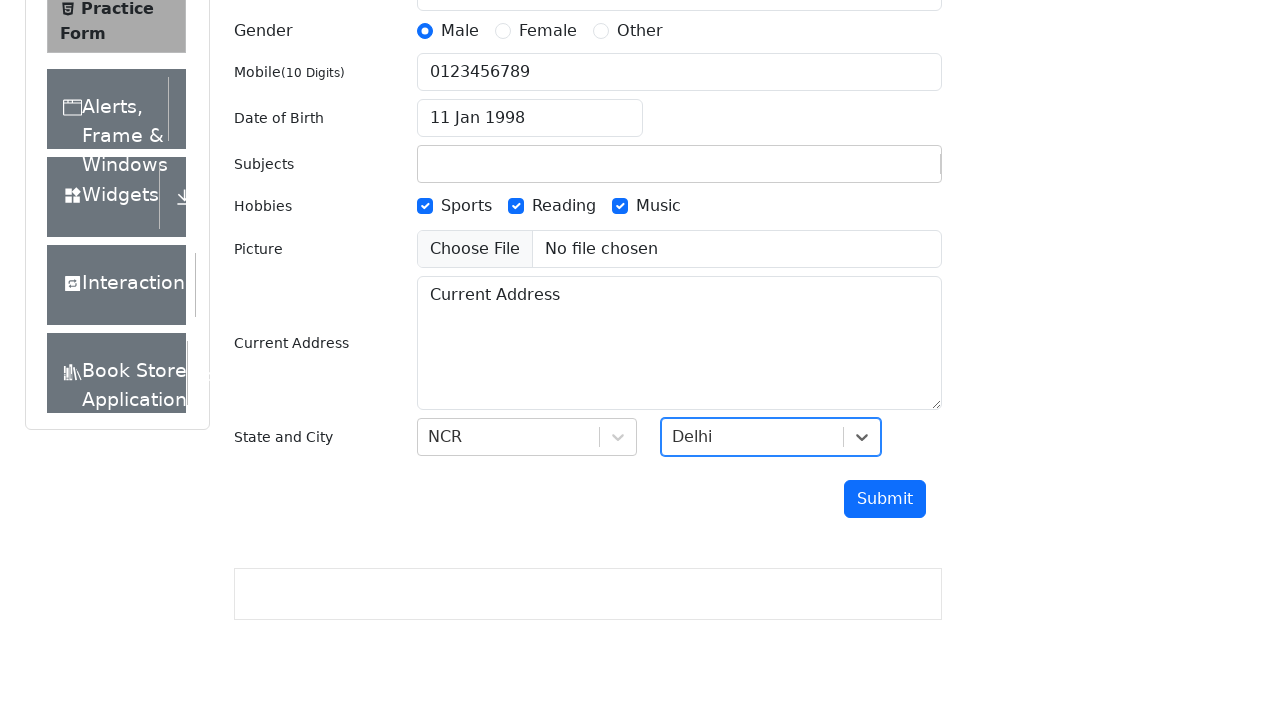

Clicked submit button to submit the form at (885, 499) on #submit
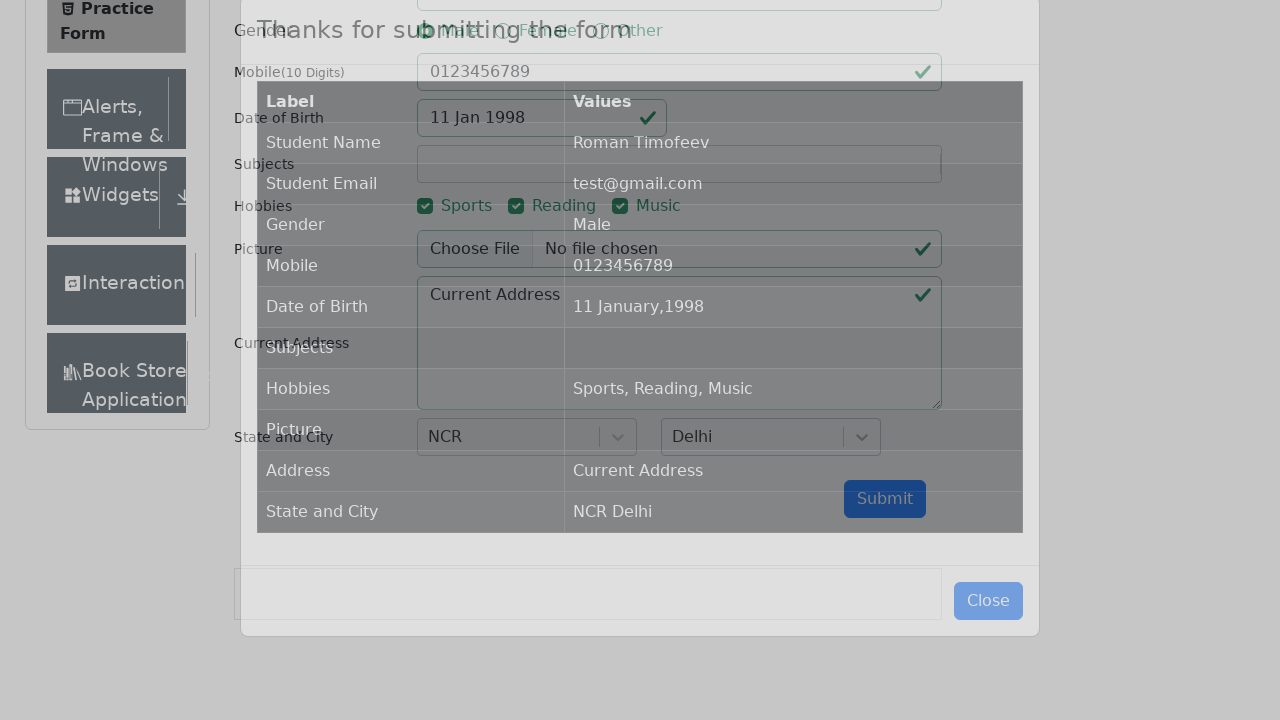

Results table loaded and verified in submission modal
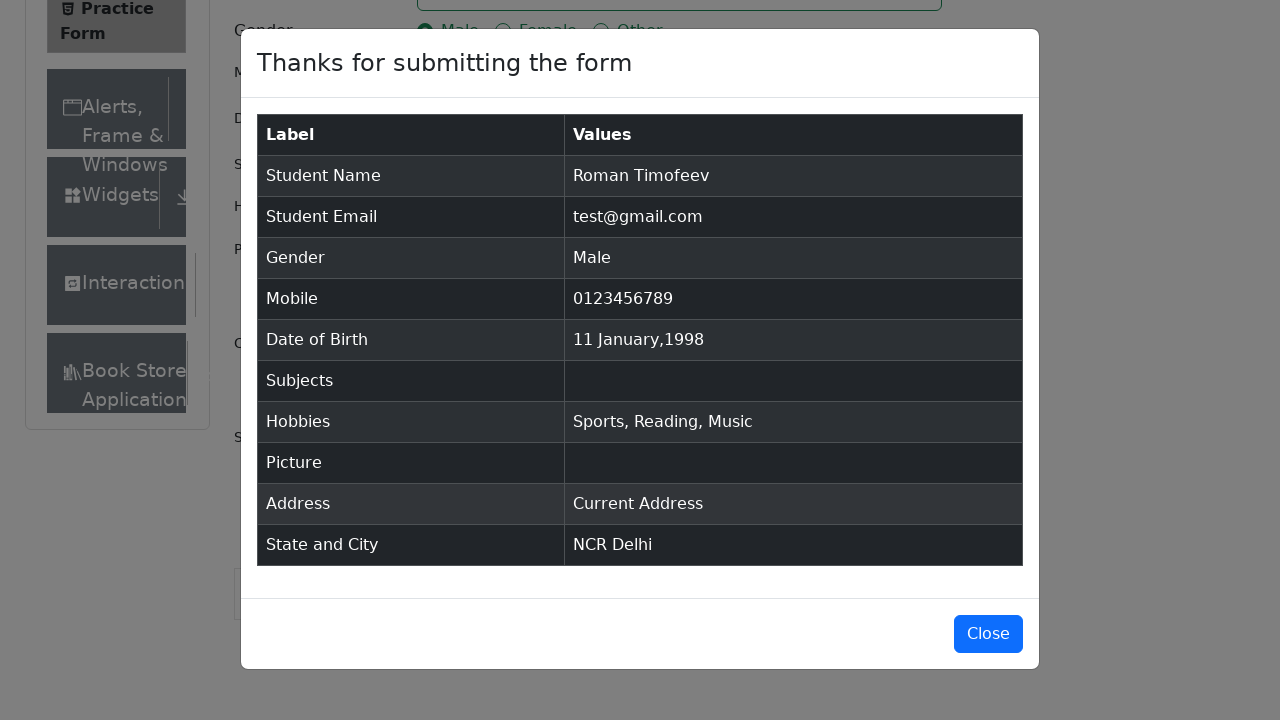

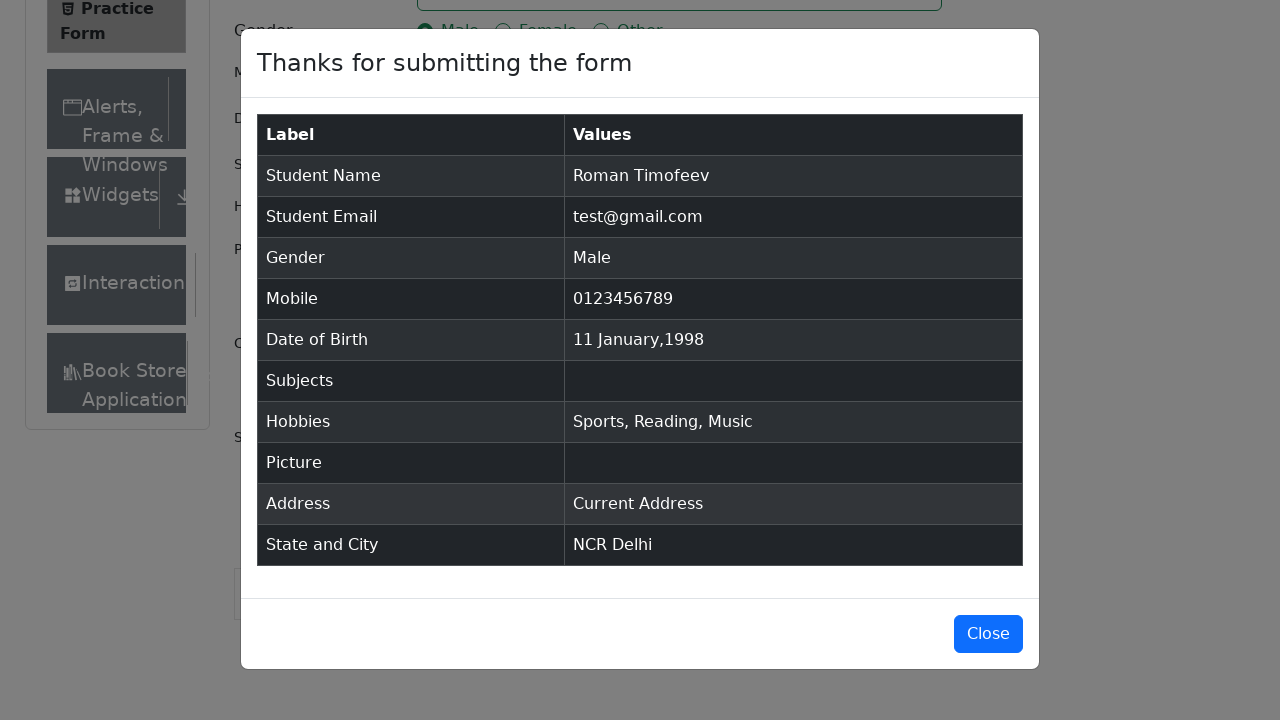